Tests the OrangeHRM free trial form by filling in the full name field with wait conditions

Starting URL: https://orangehrm.com/en/30-day-free-trial

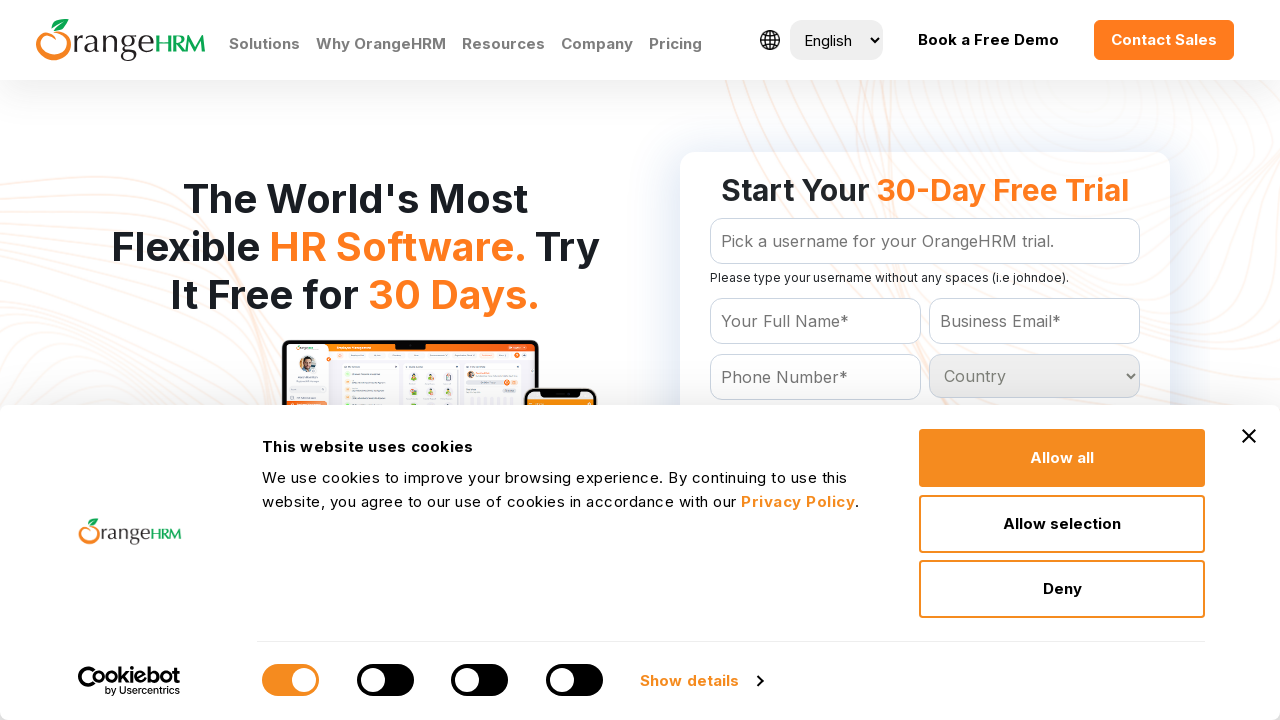

Full name field became visible
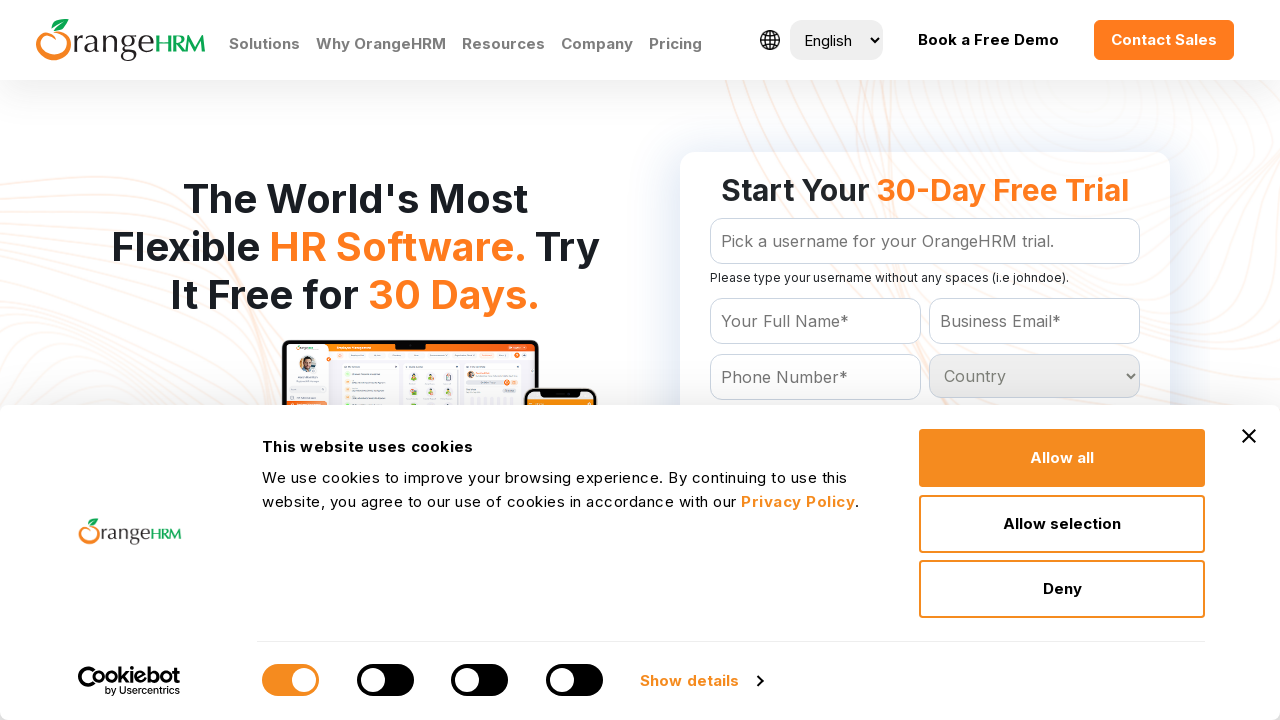

Filled full name field with 'testing' on #Form_getForm_Name
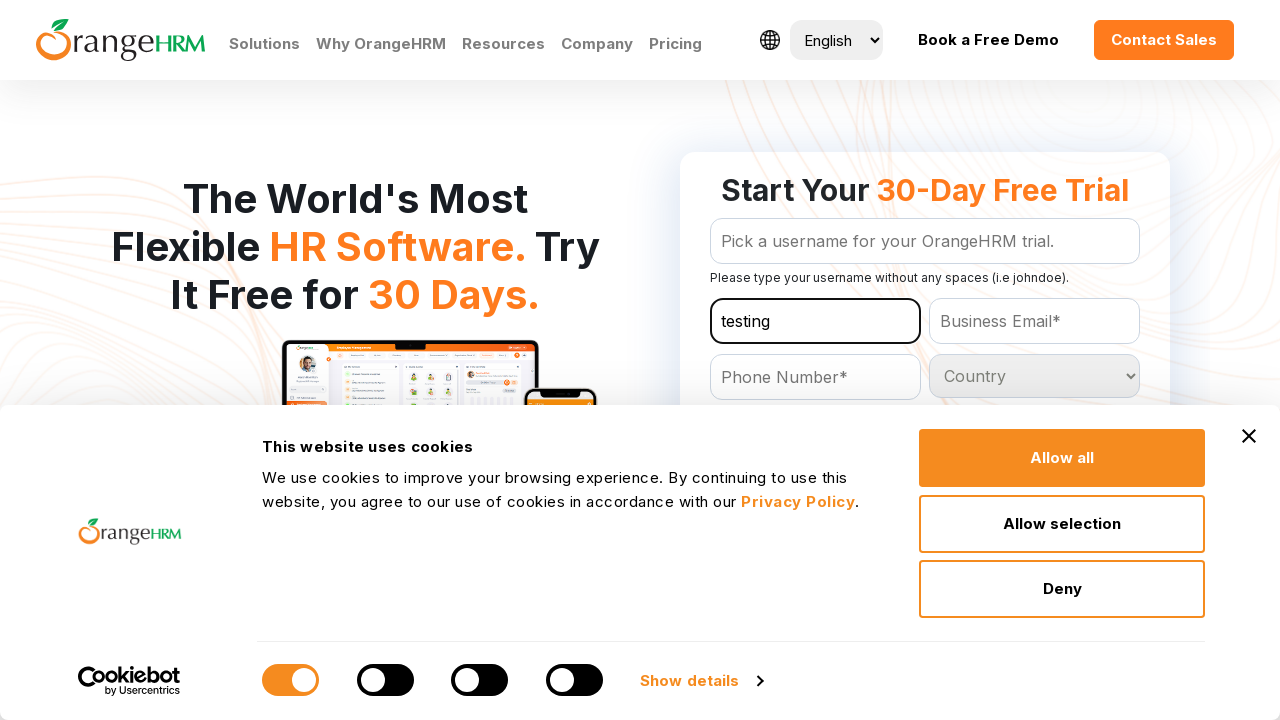

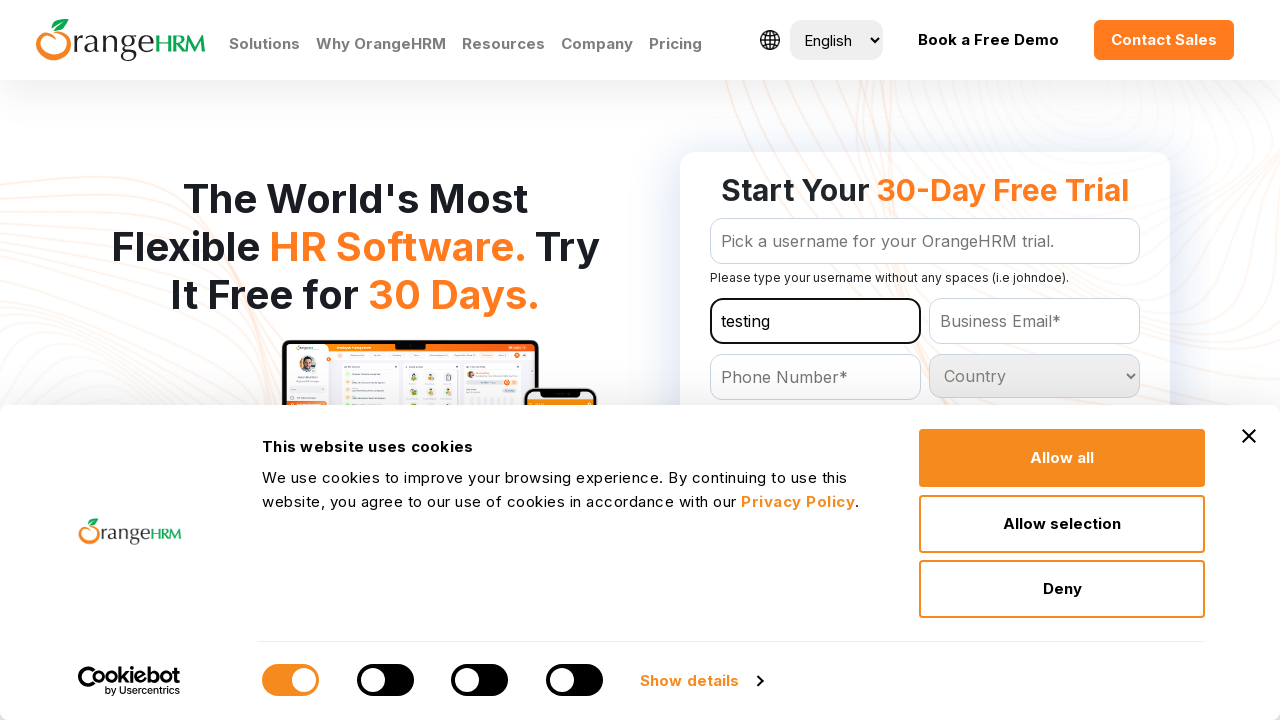